Tests clicking on a success button that appears after an AJAX request completes, demonstrating Playwright's auto-waiting for clickable elements.

Starting URL: http://uitestingplayground.com/ajax

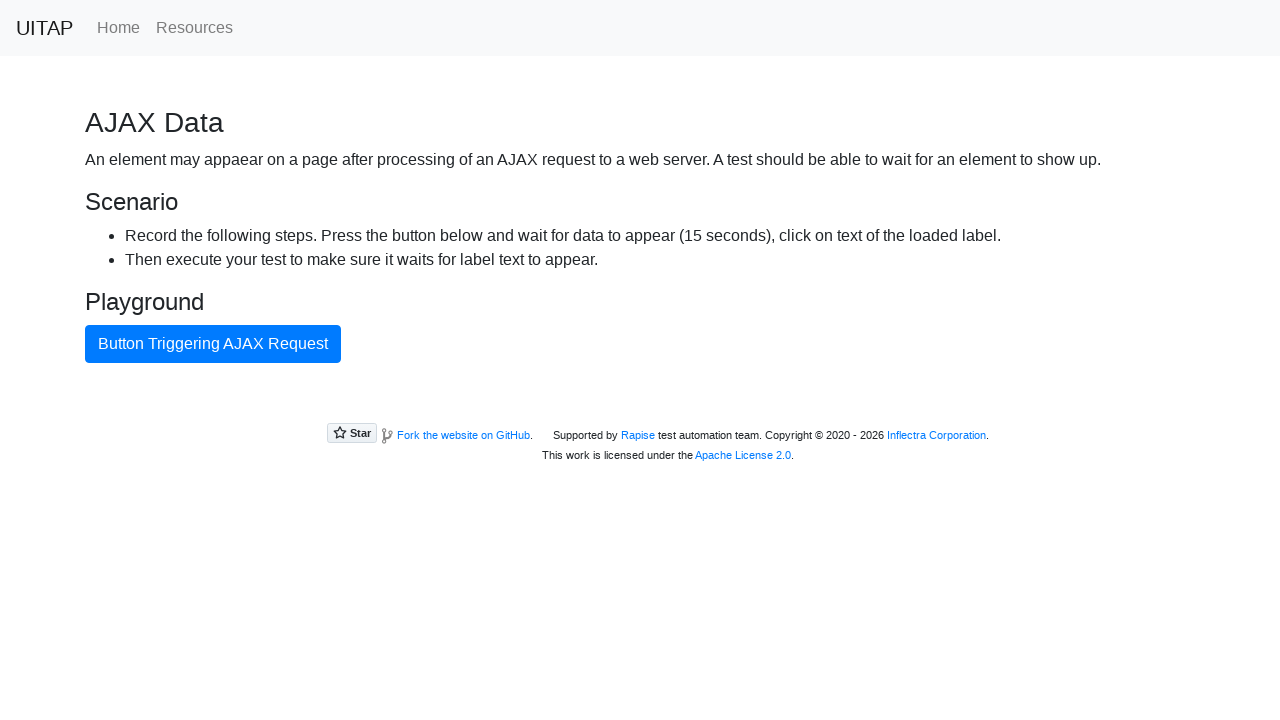

Navigated to AJAX test page
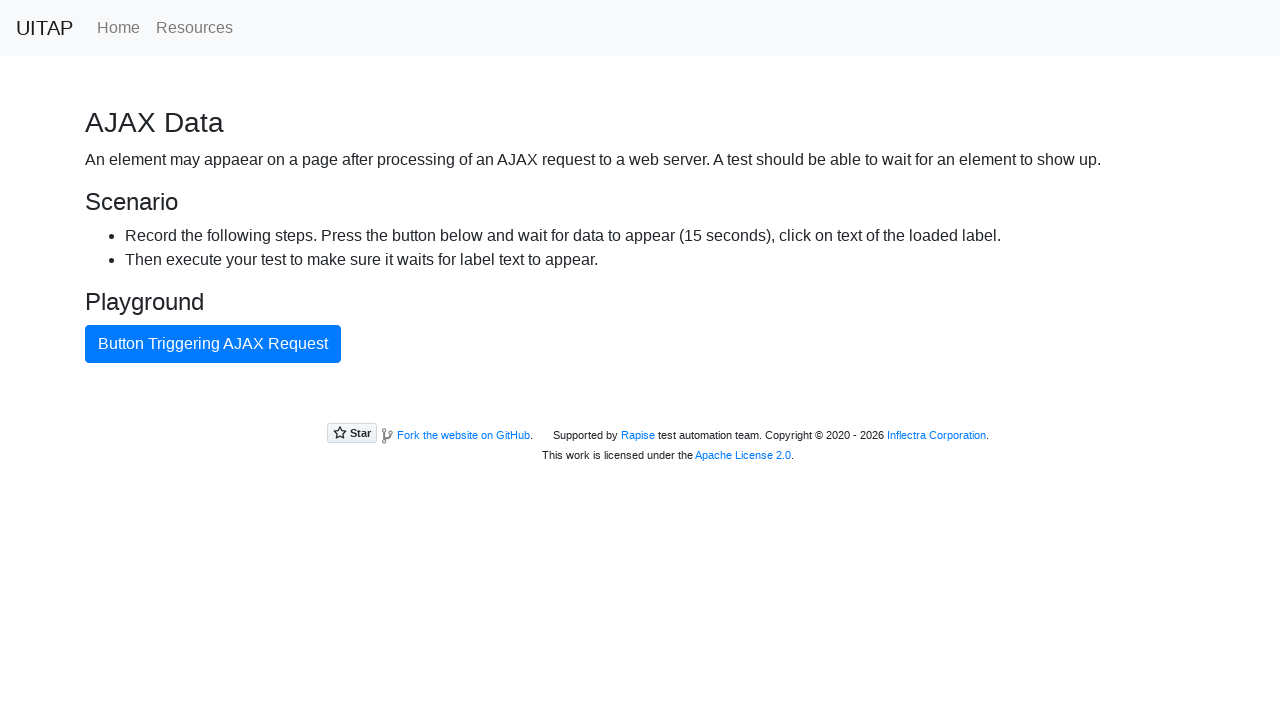

Clicked button to trigger AJAX request at (213, 344) on internal:text="Button Triggering AJAX Request"i
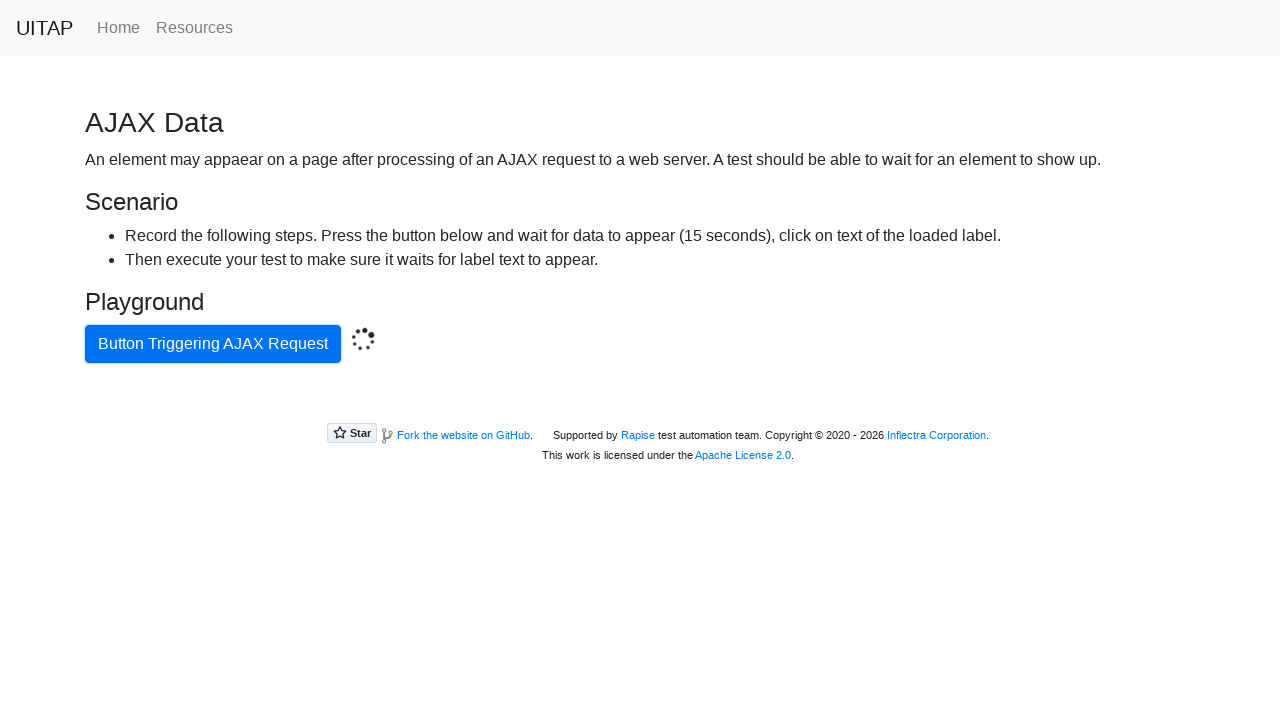

Clicked success button after AJAX request completed - Playwright auto-waited for clickable state at (640, 405) on .bg-success
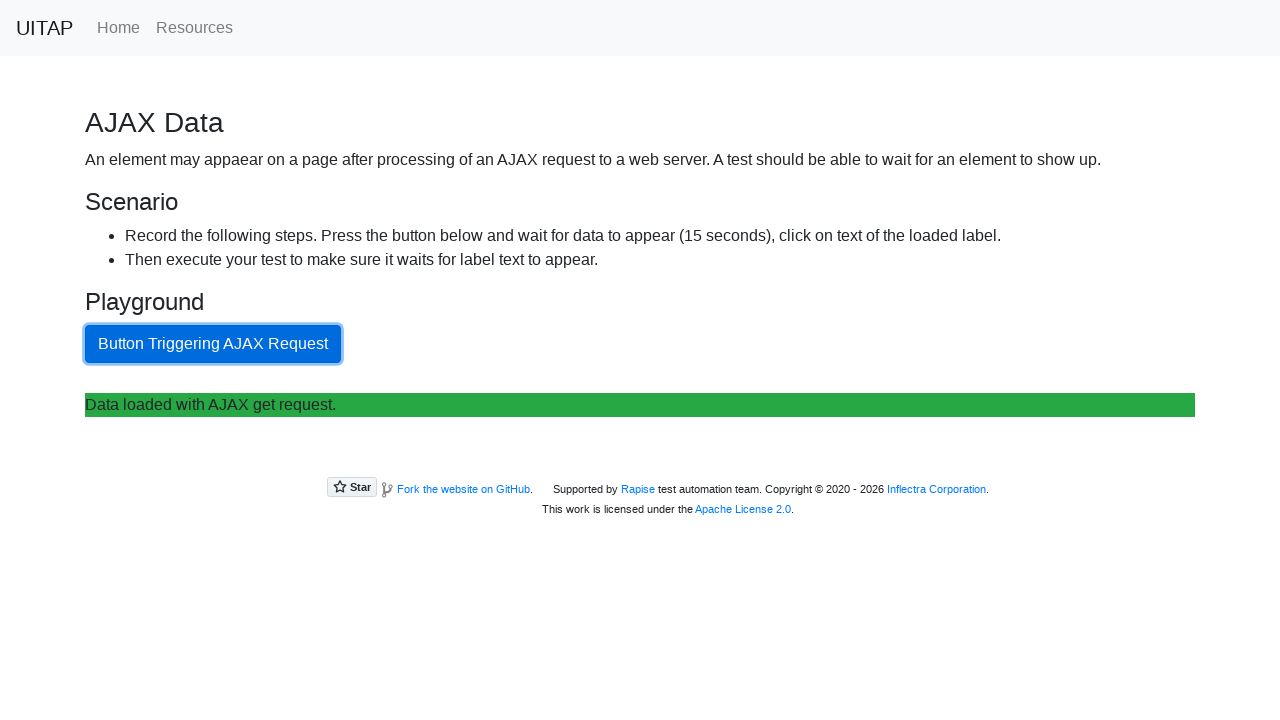

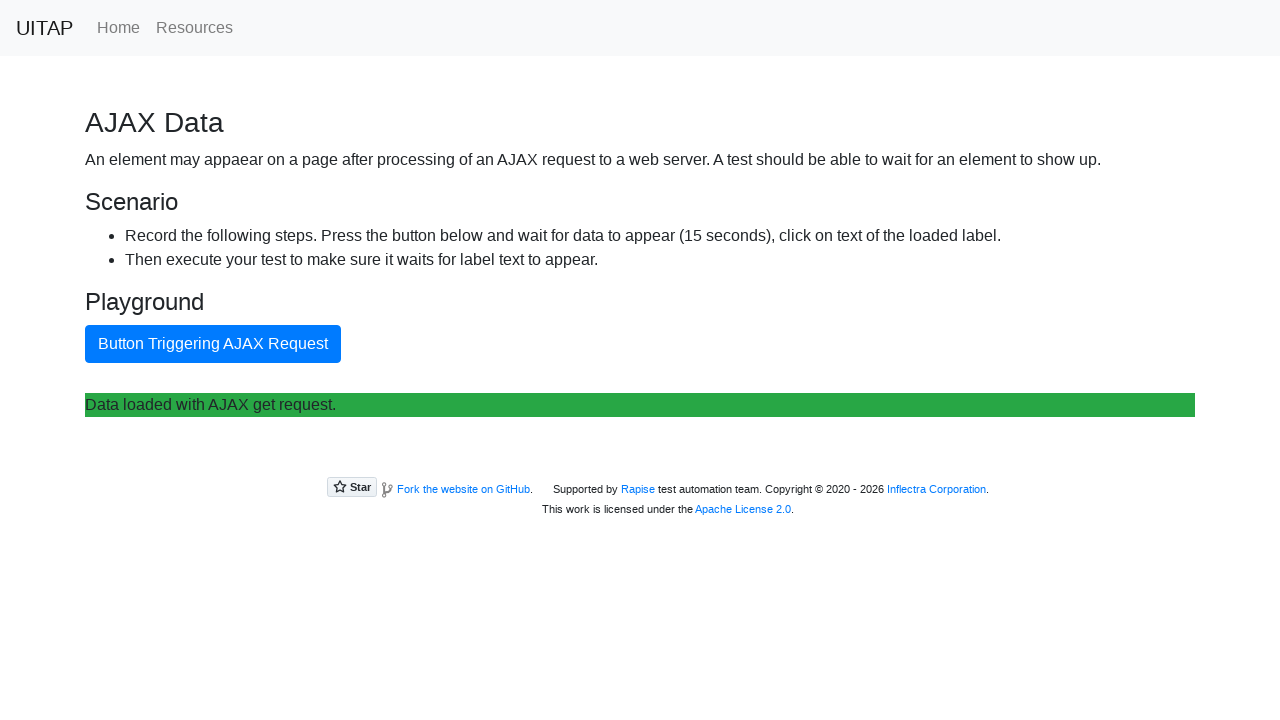